Navigates to the OpenCart demo site and verifies the page loads by checking the page title and current URL

Starting URL: https://naveenautomationlabs.com/opencart/

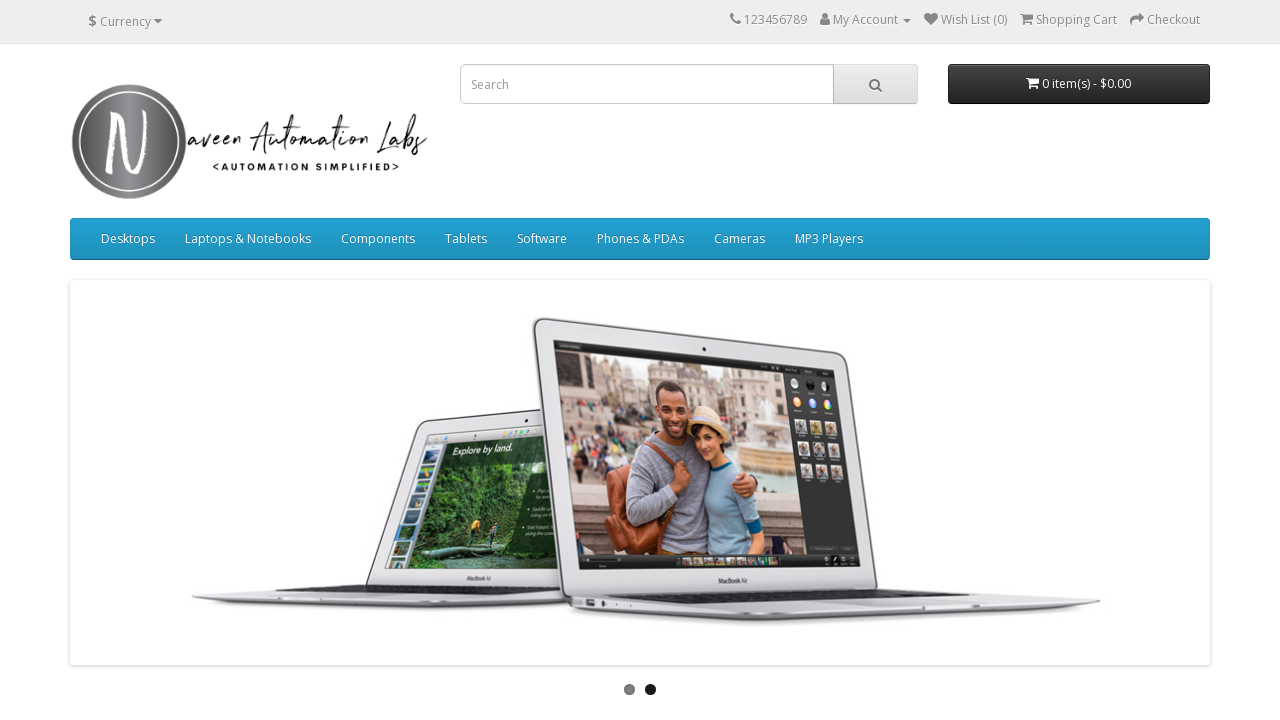

Waited for page to load with domcontentloaded state
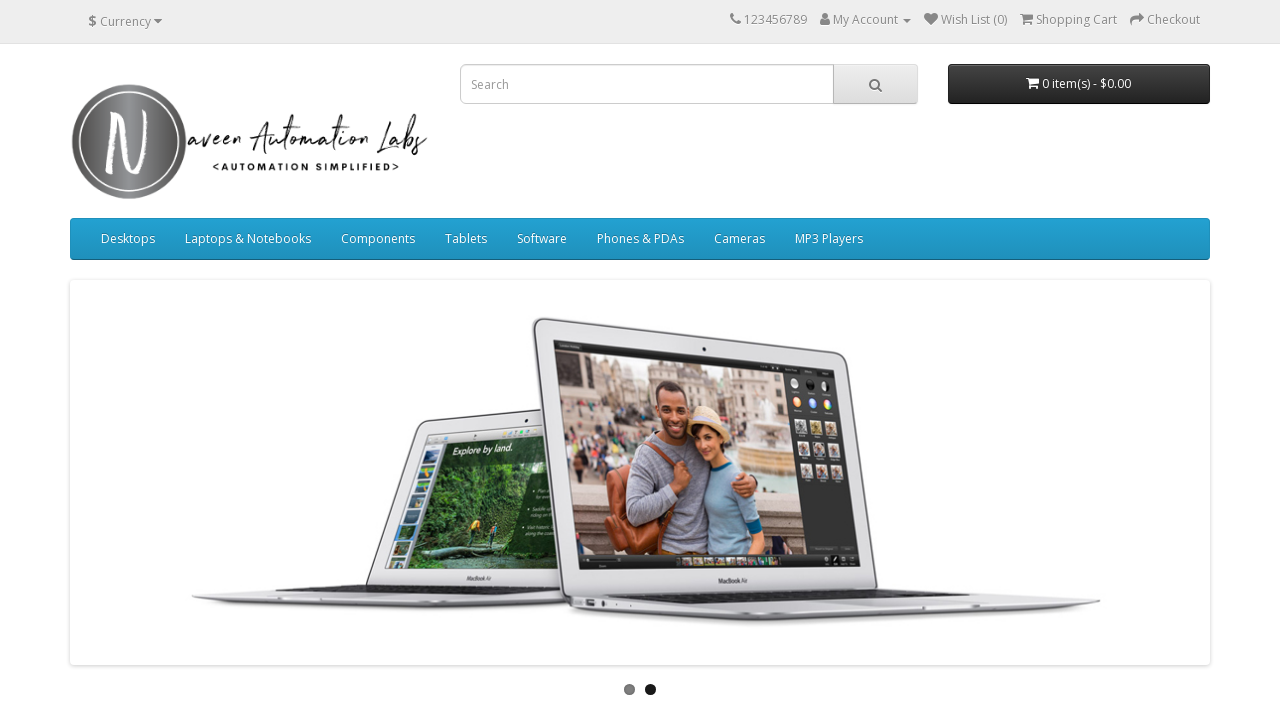

Retrieved page title: Your Store
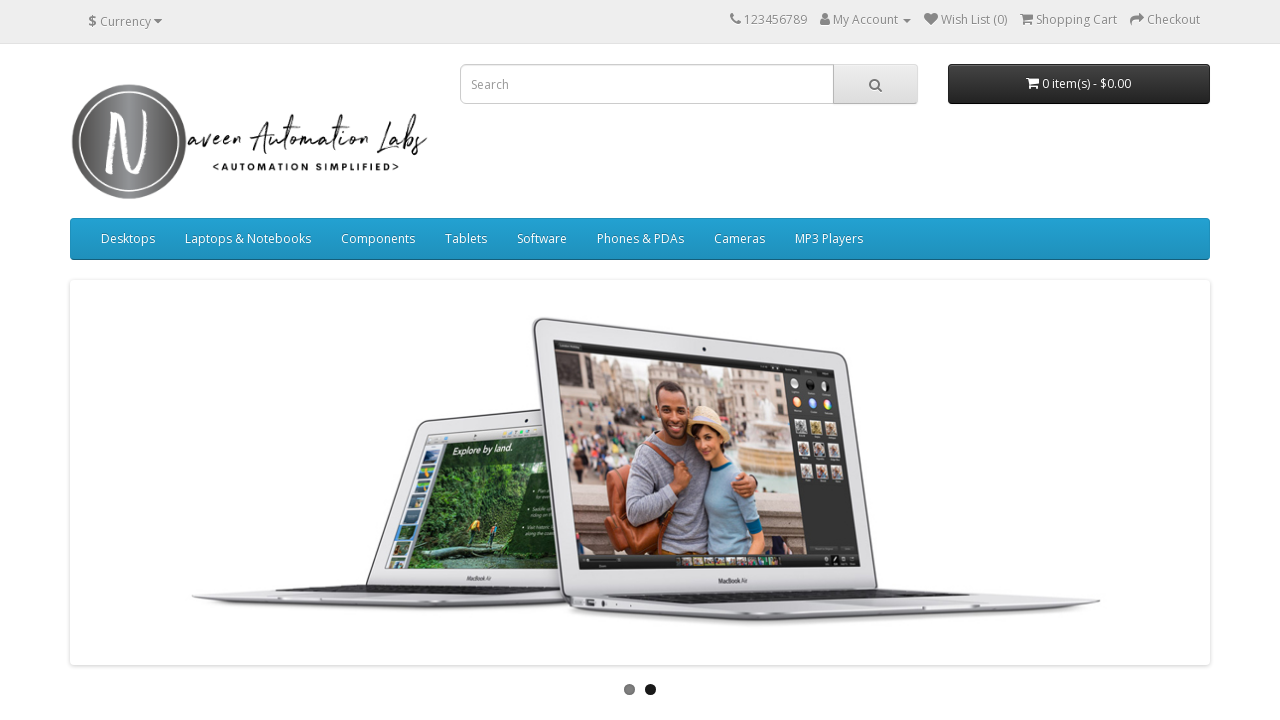

Retrieved current URL: https://naveenautomationlabs.com/opencart/
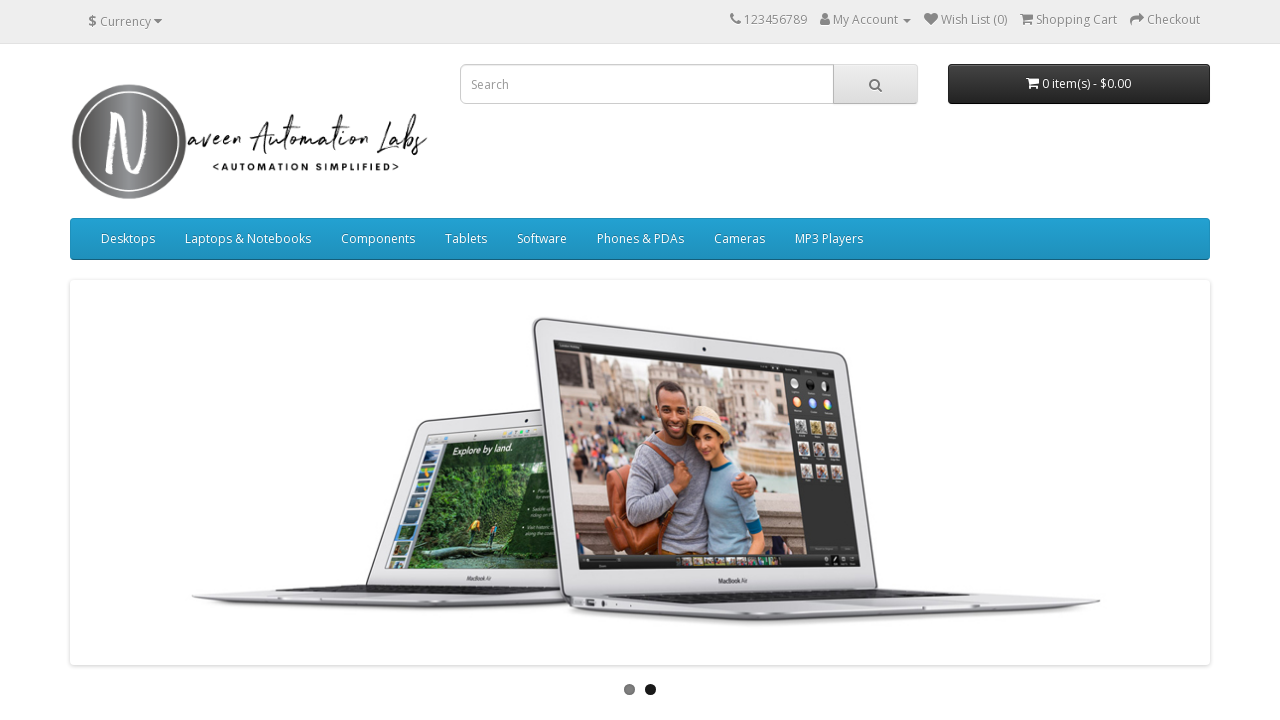

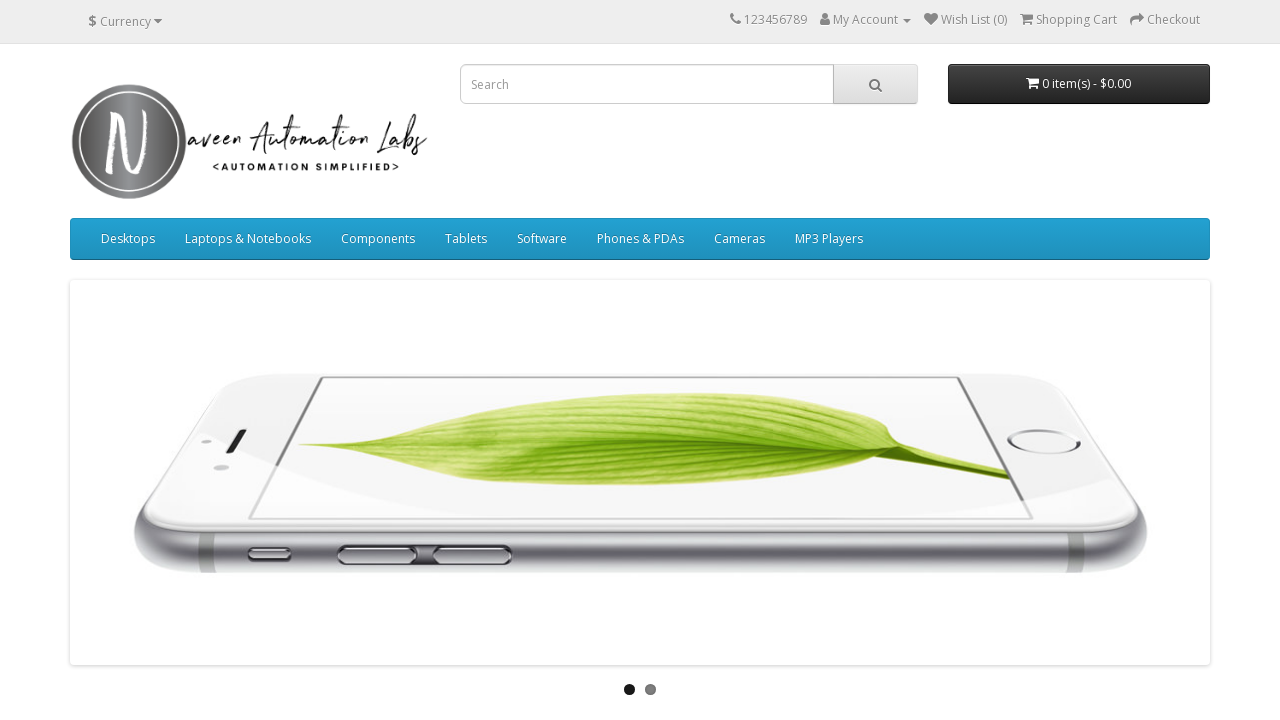